Tests that hovering over the checkbox does not throw an error

Starting URL: https://artoftesting.com/samplesiteforselenium

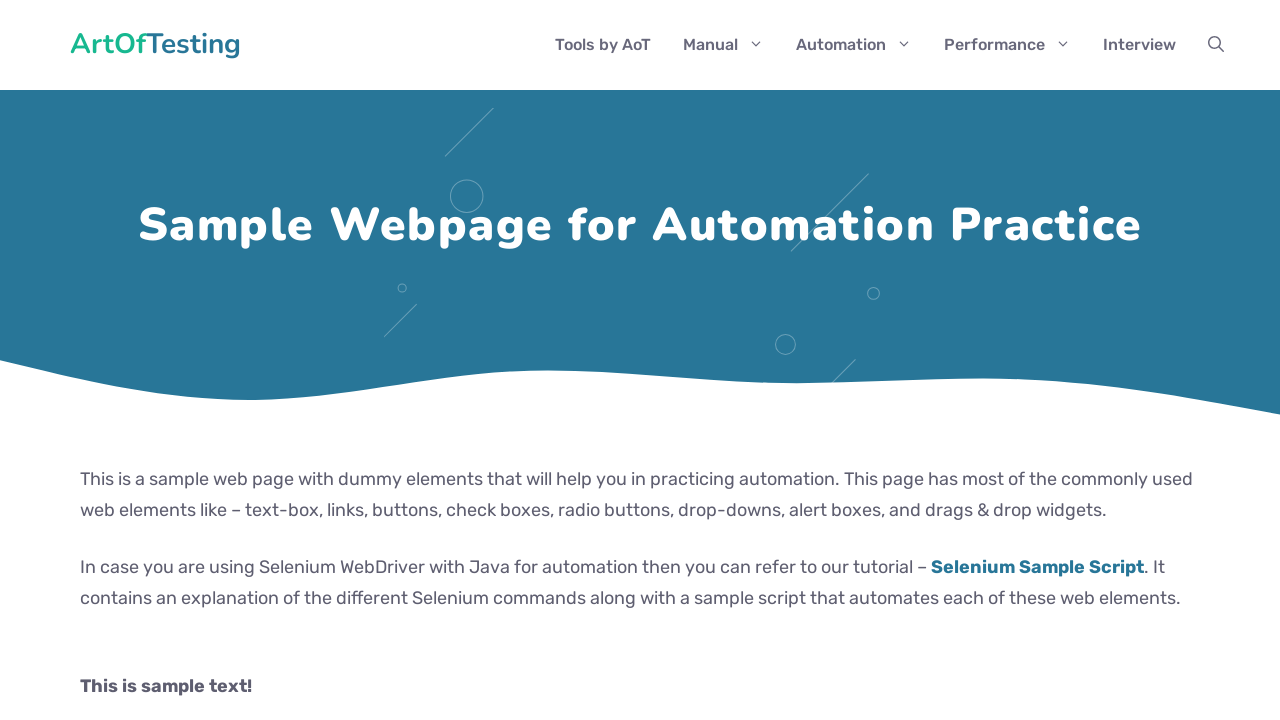

Navigated to Art of Testing sample site
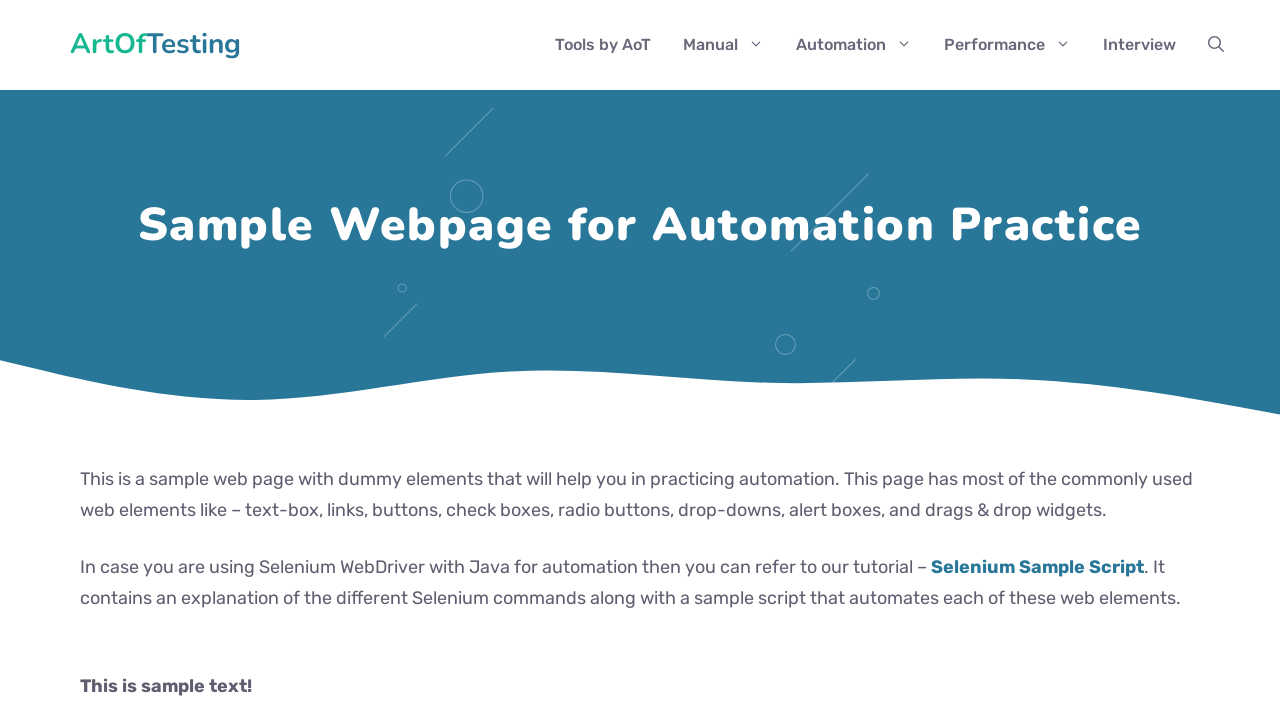

Hovered over the male checkbox - no exception raised at (86, 360) on #male
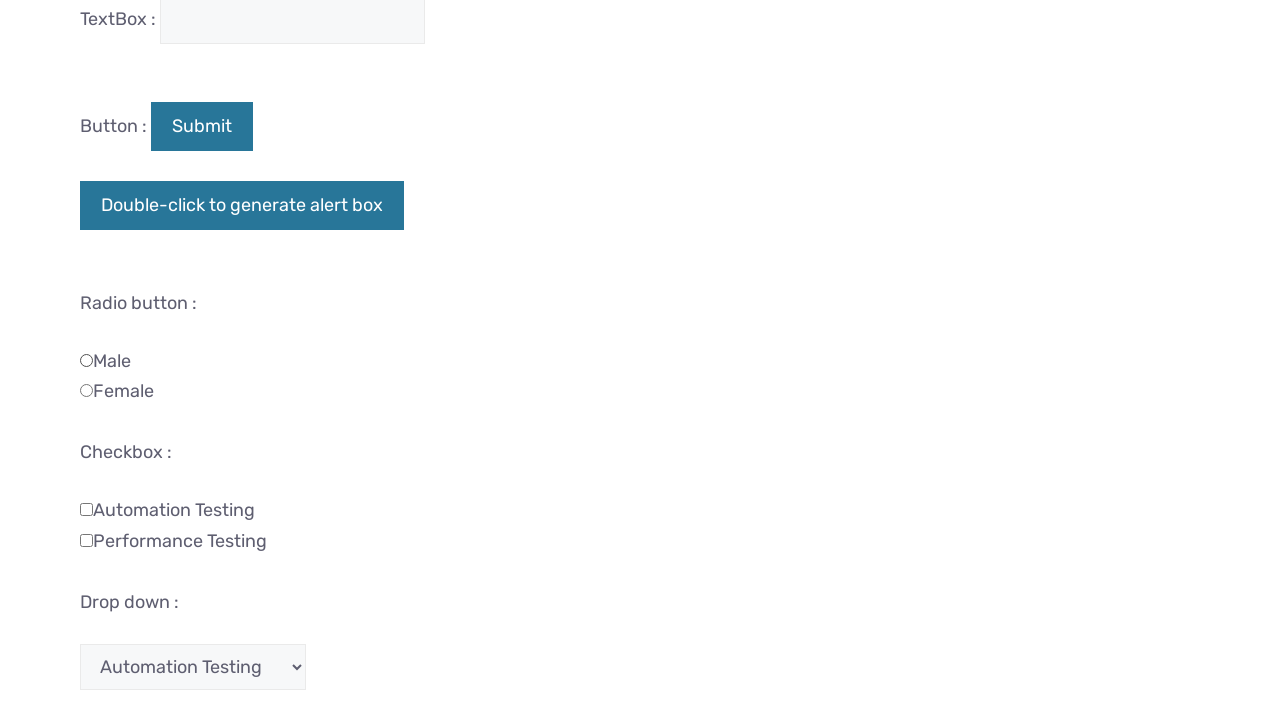

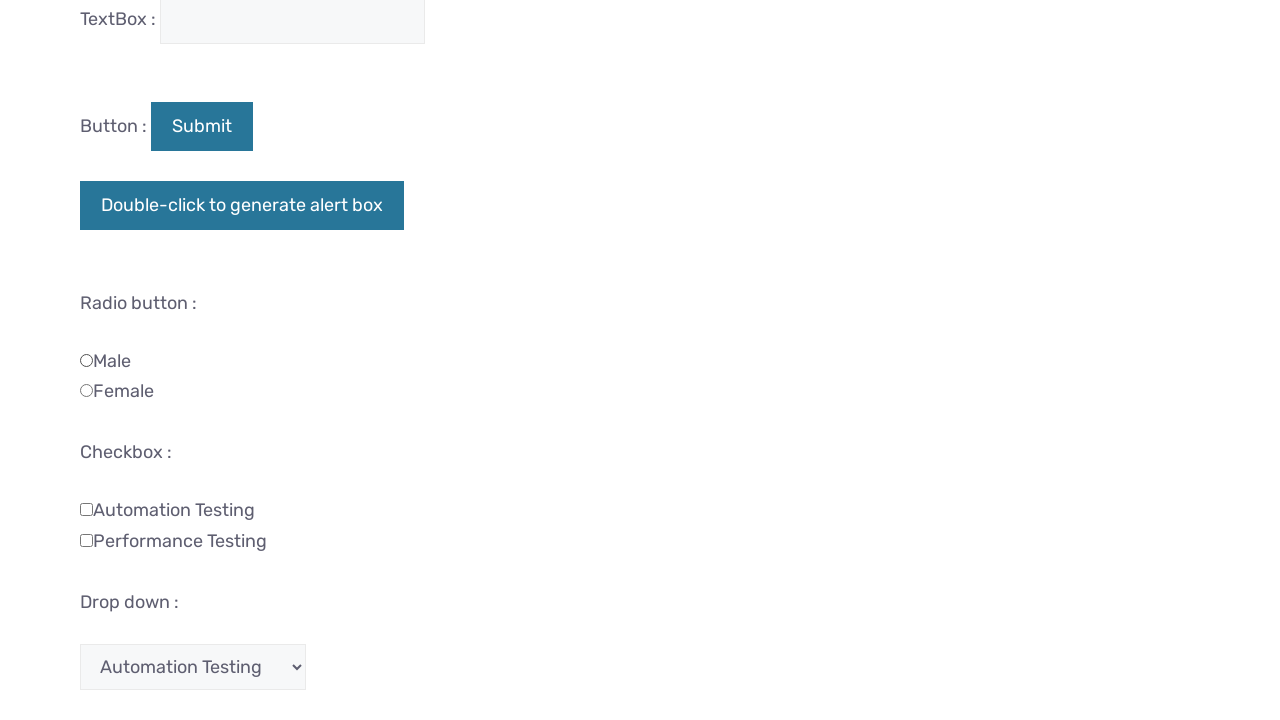